Tests clicking a checkbox on a registration demo page

Starting URL: https://demo.automationtesting.in/Register.html

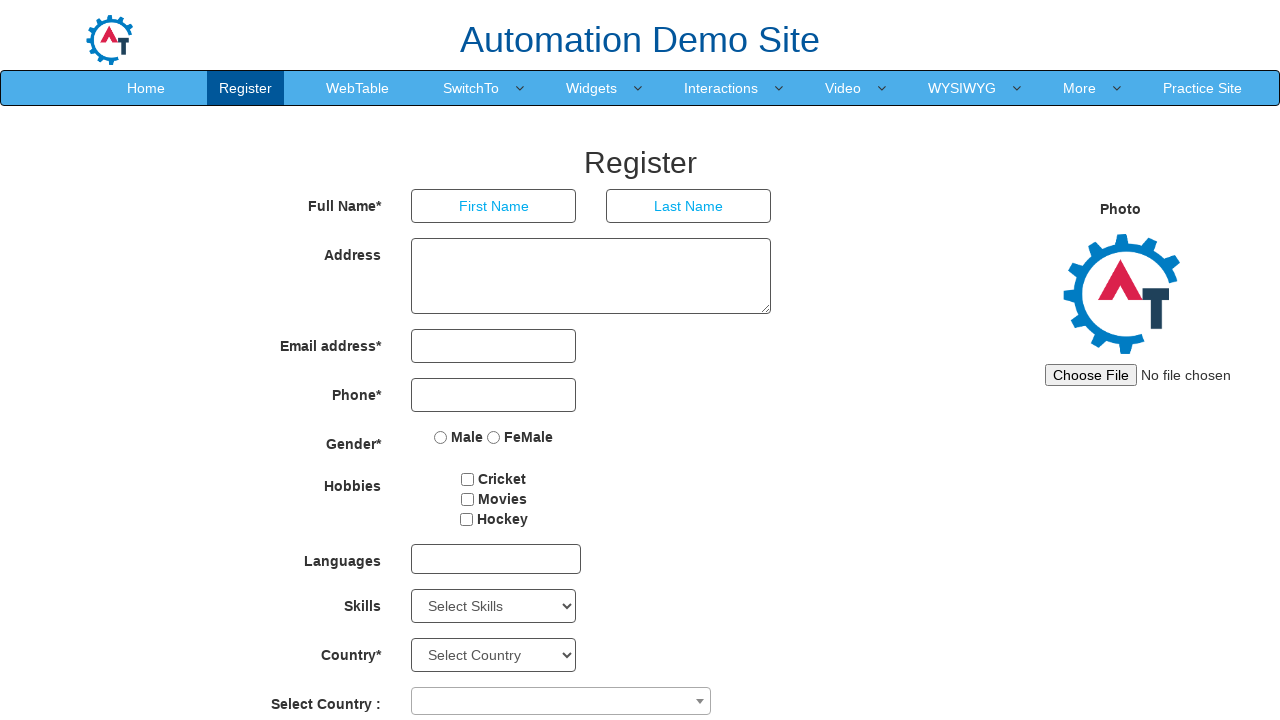

Navigated to registration demo page
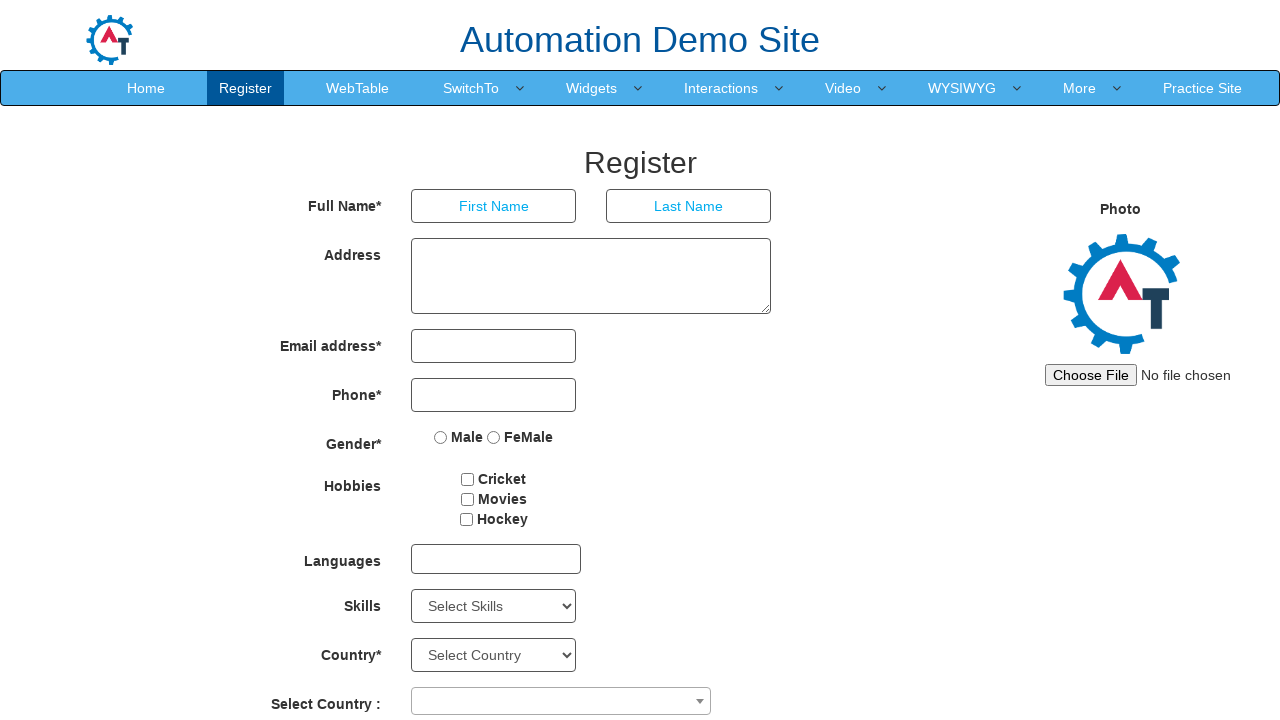

Clicked checkbox on registration form at (468, 479) on input#checkbox1
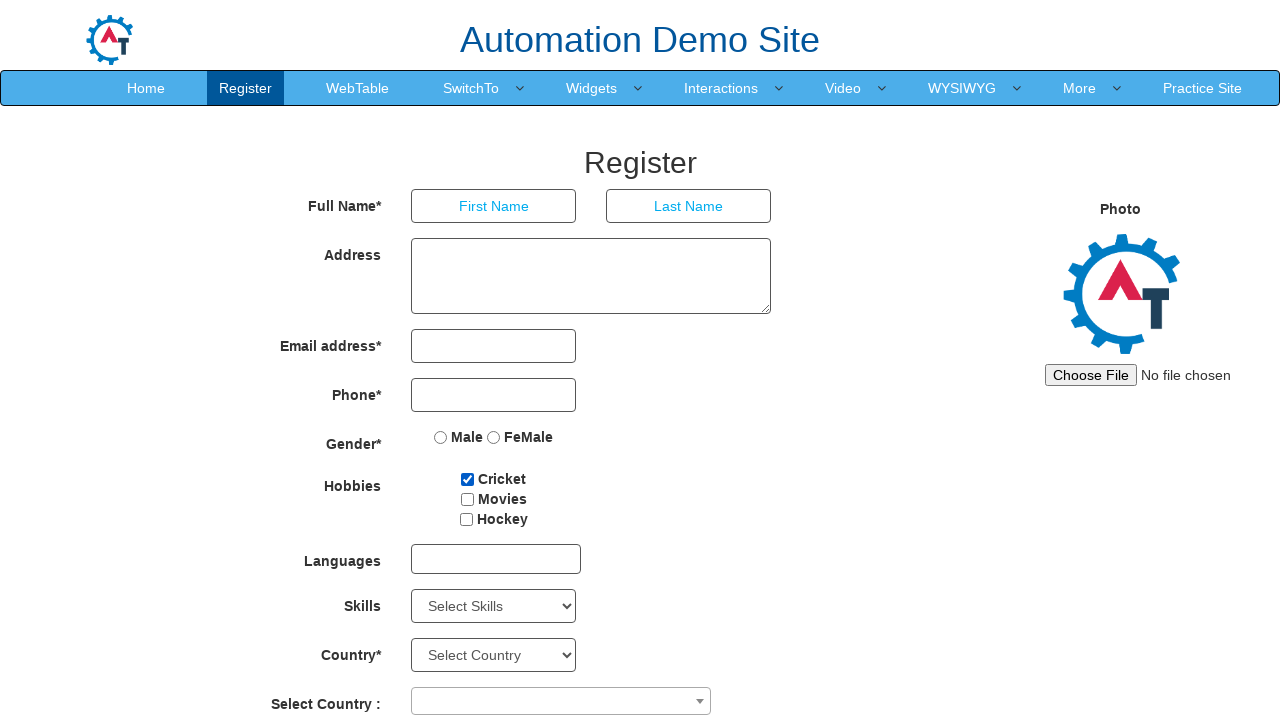

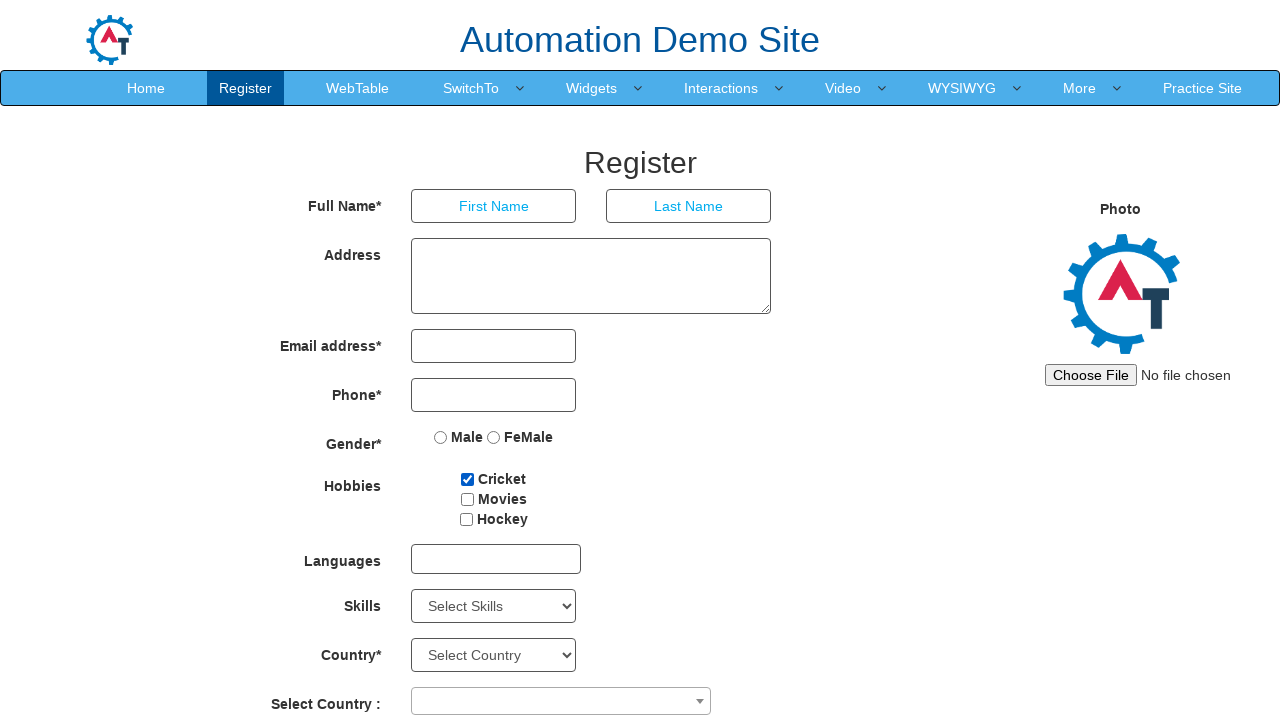